Tests random multi-selection by ctrl+clicking (or cmd+clicking on Mac) on non-consecutive items (1st, 4th, 6th, and 11th) in a jQuery selectable widget

Starting URL: https://automationfc.github.io/jquery-selectable/

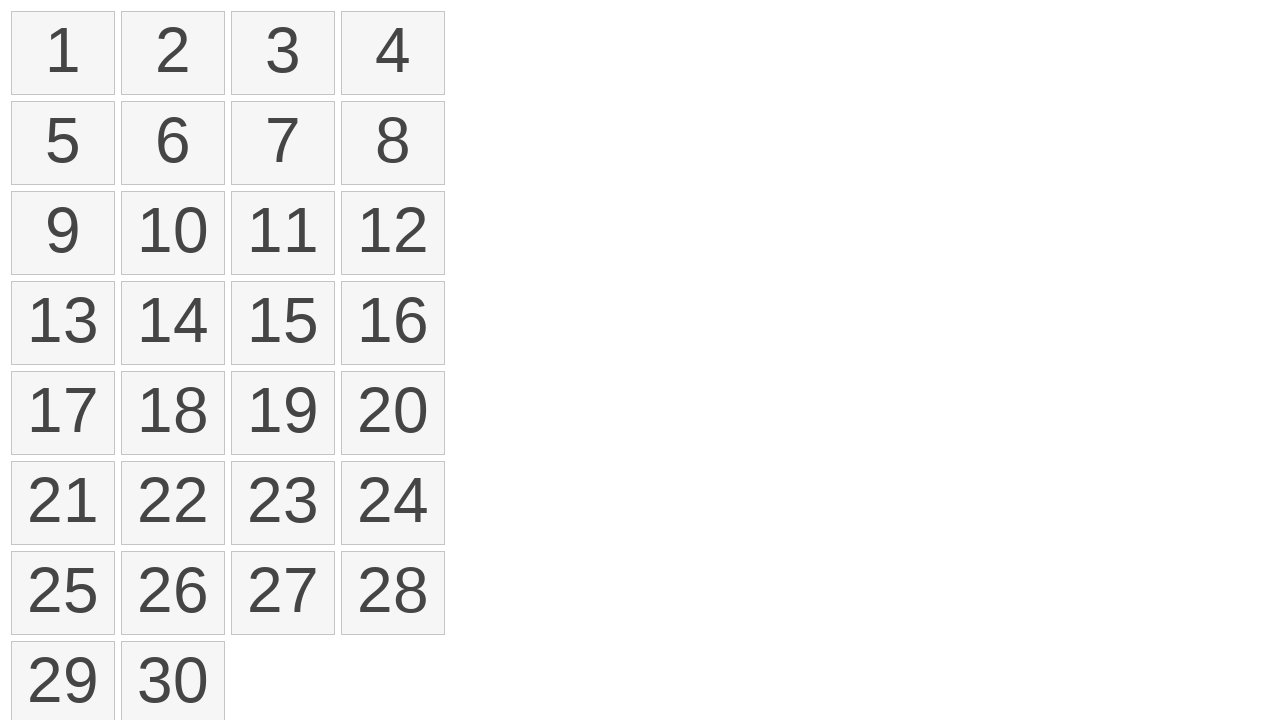

Waited for jQuery selectable list to load
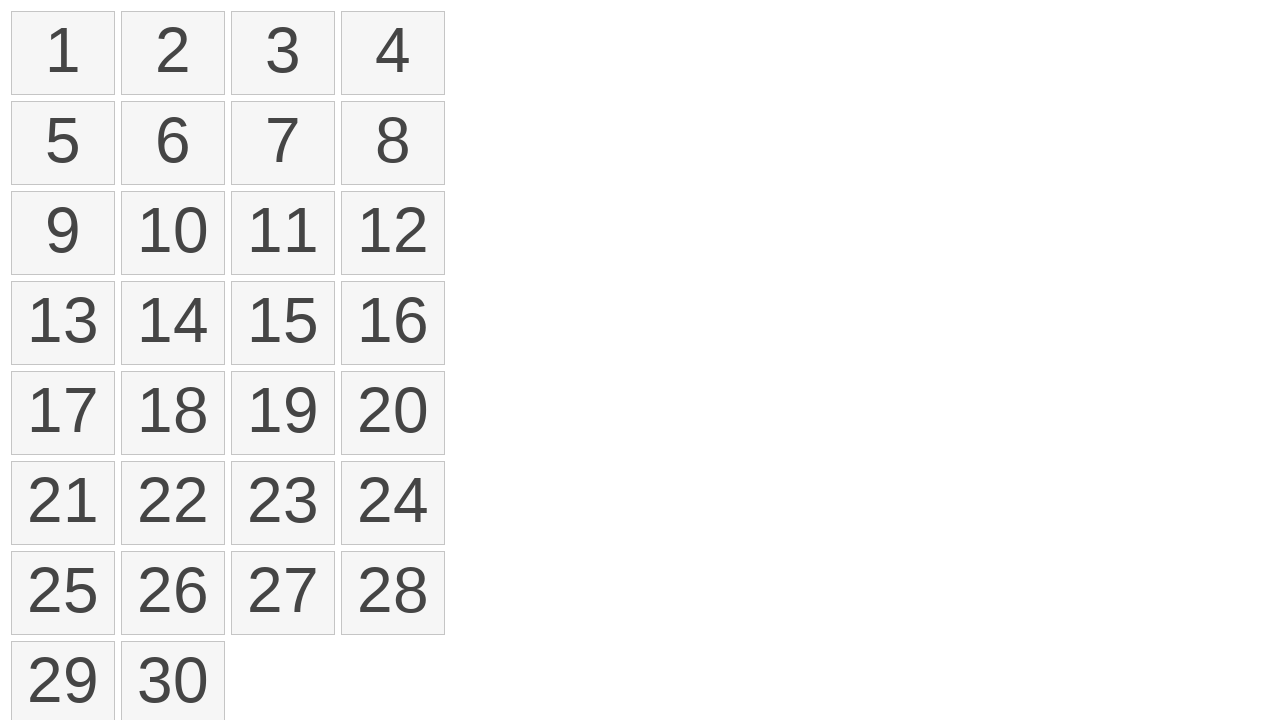

Located all list items in the selectable widget
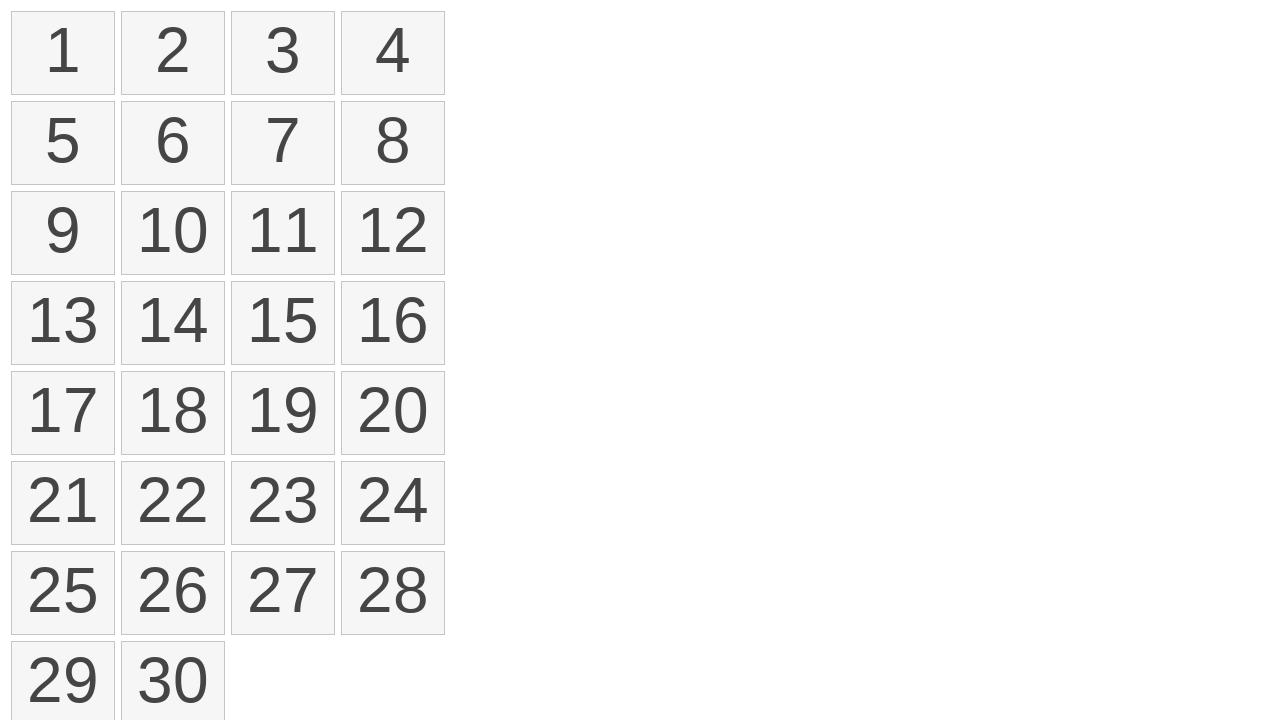

Ctrl+clicked on 1st item (index 0) at (63, 53) on ol#selectable>li >> nth=0
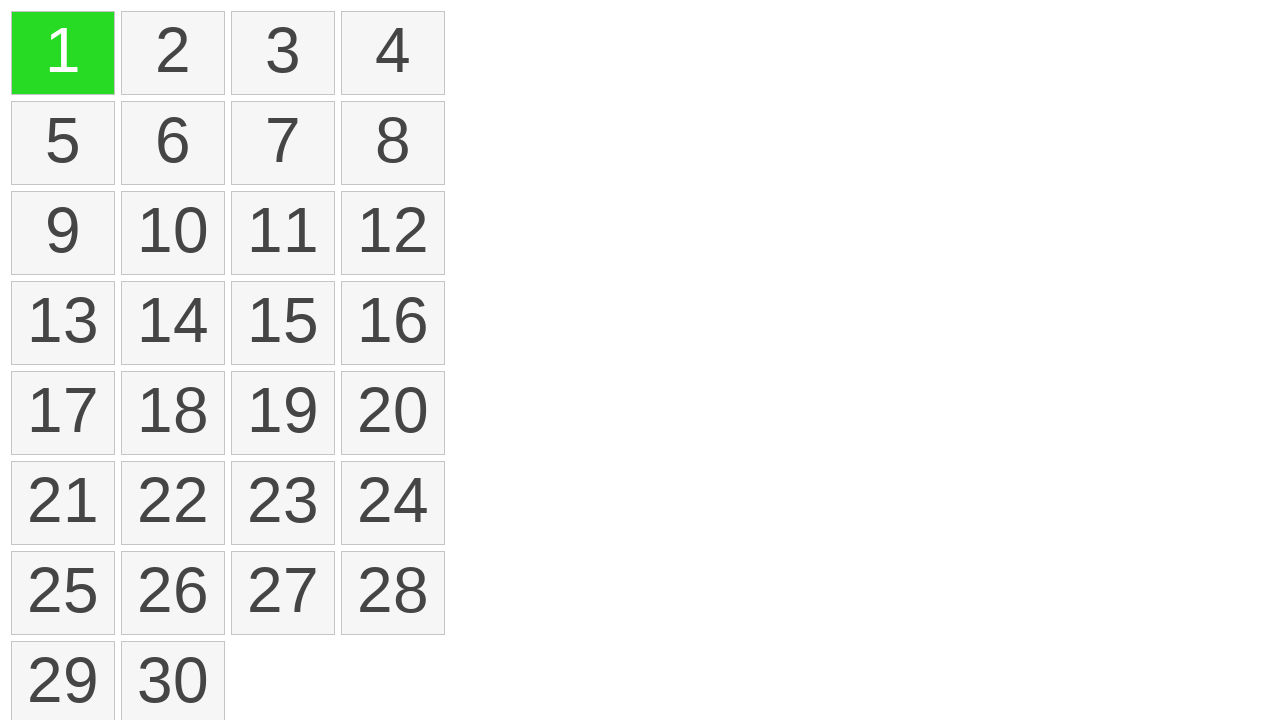

Ctrl+clicked on 4th item (index 3) at (393, 53) on ol#selectable>li >> nth=3
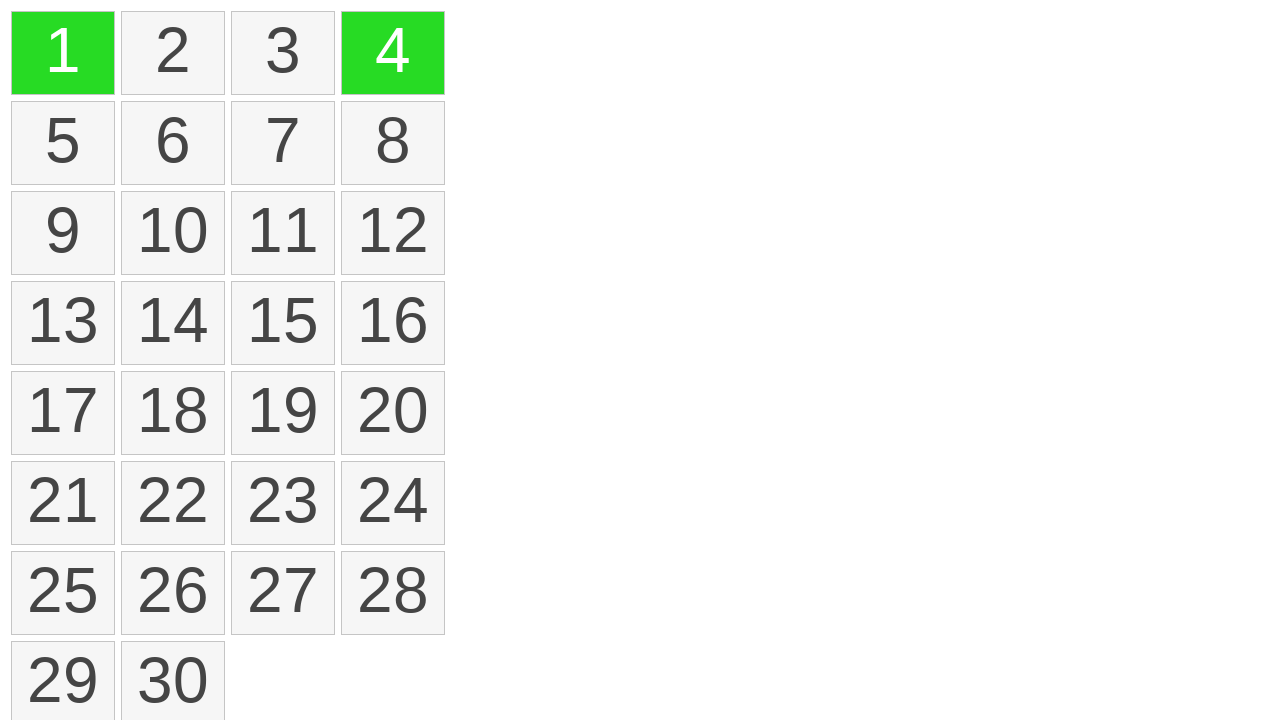

Ctrl+clicked on 6th item (index 5) at (173, 143) on ol#selectable>li >> nth=5
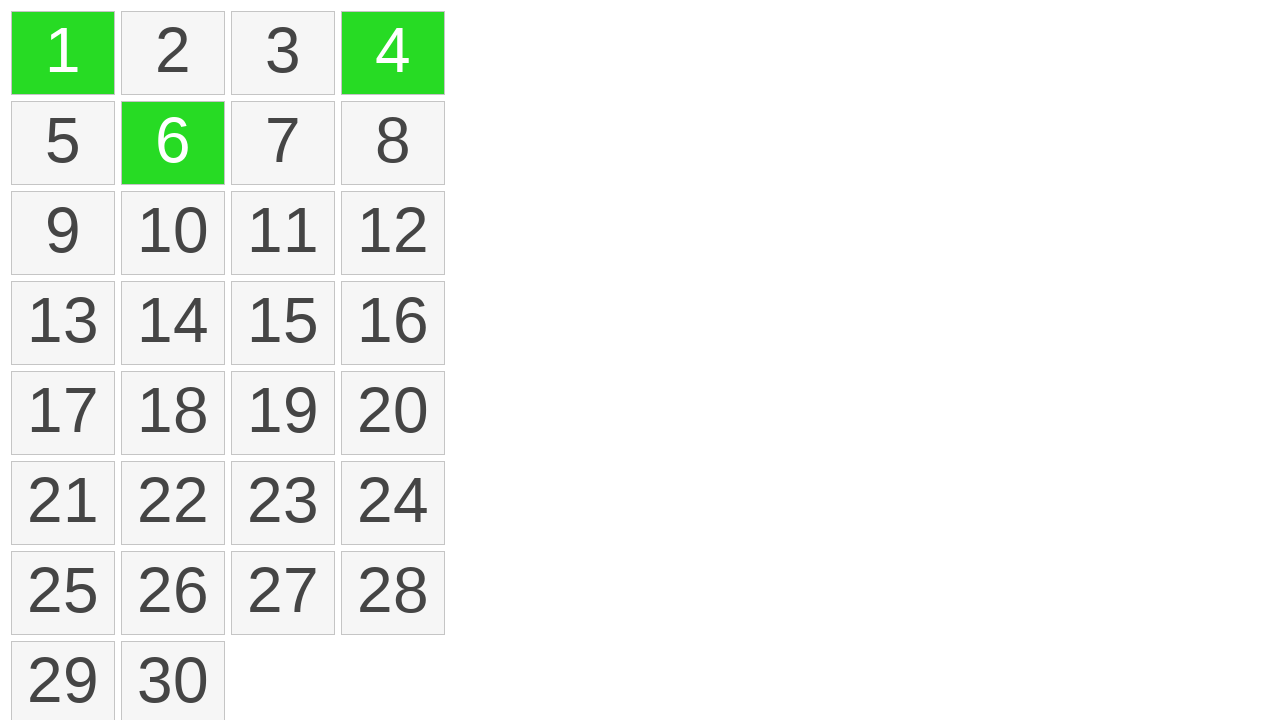

Ctrl+clicked on 11th item (index 10) at (283, 233) on ol#selectable>li >> nth=10
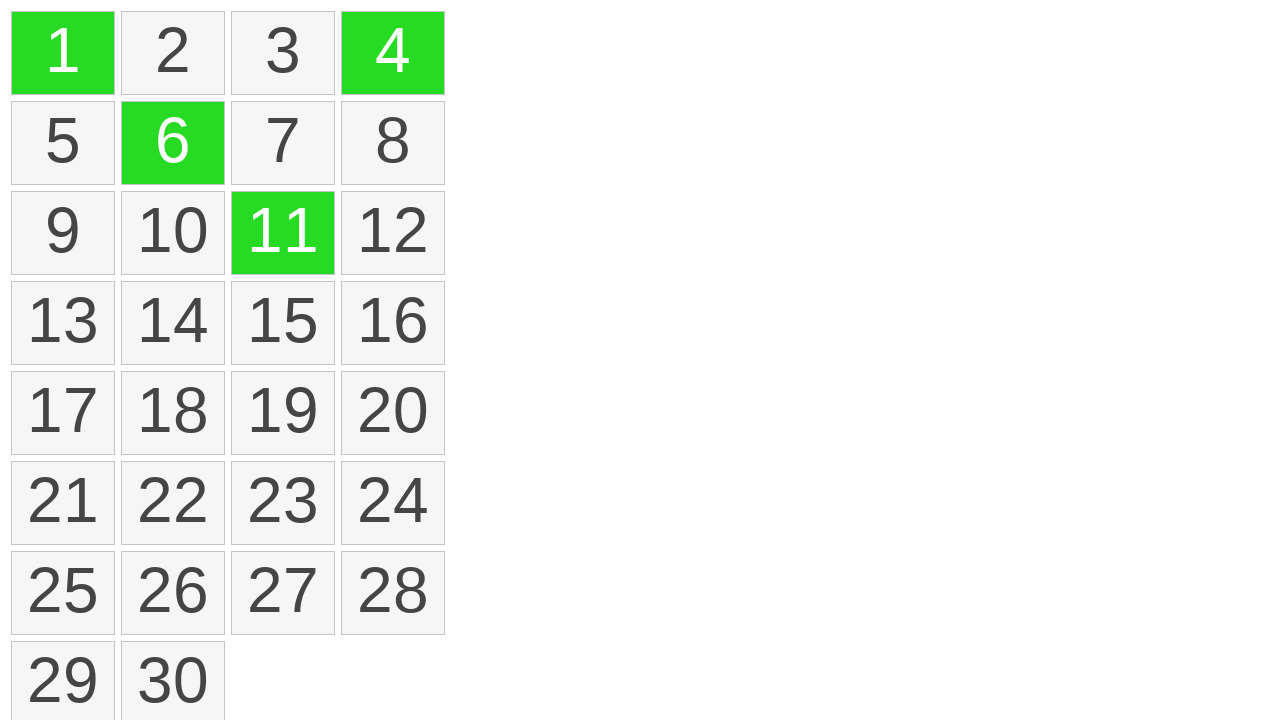

Verified that exactly 4 items are selected (1st, 4th, 6th, and 11th)
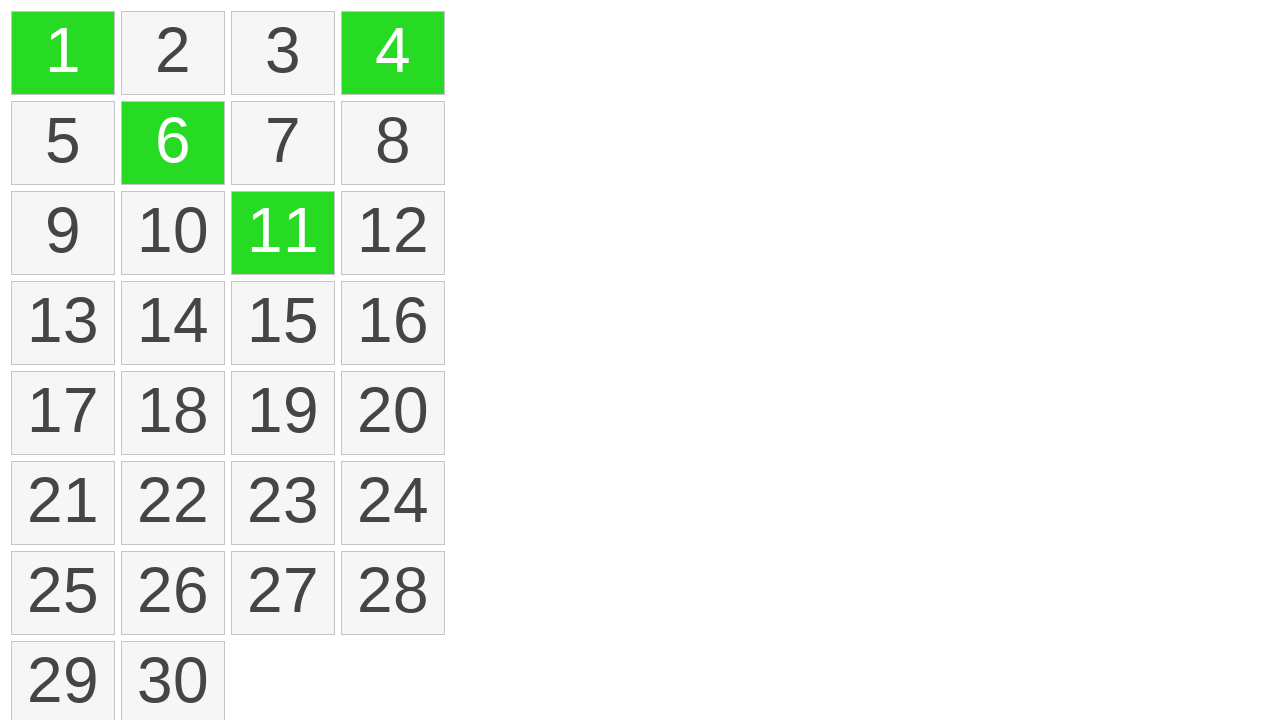

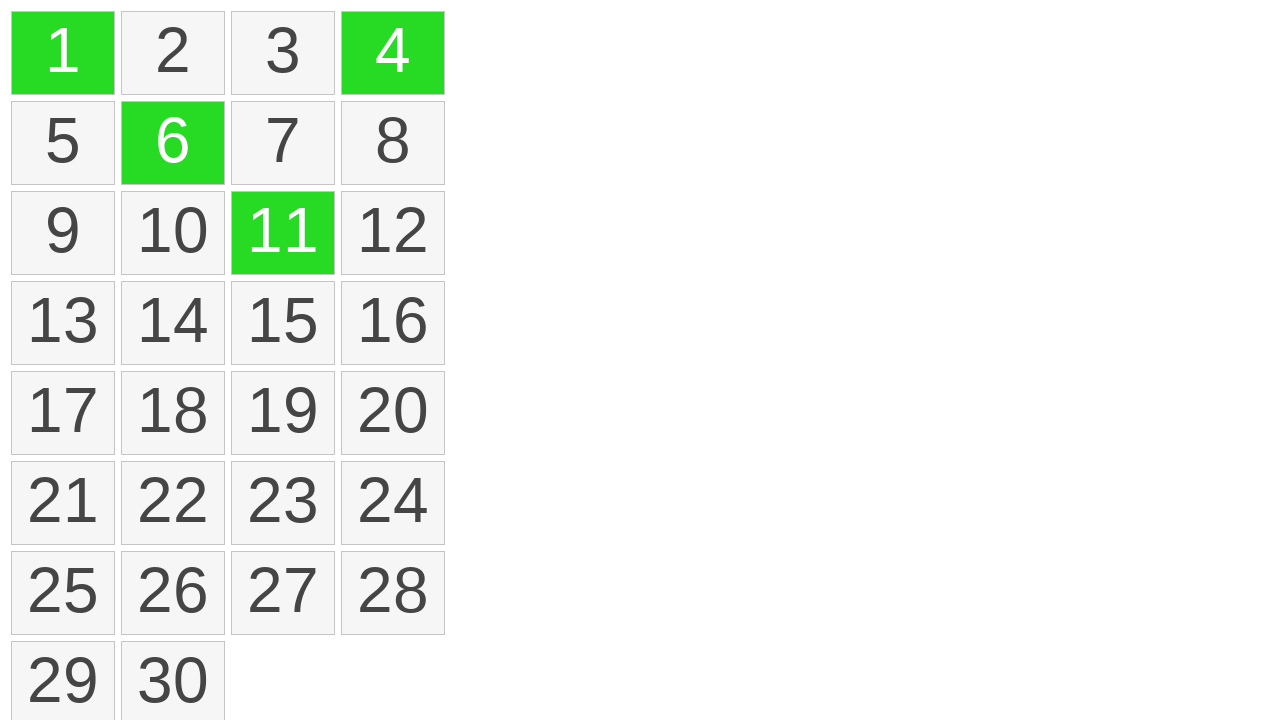